Tests browser navigation functionality by visiting multiple pages, using back button, and refreshing the page

Starting URL: https://rahulshettyacademy.com

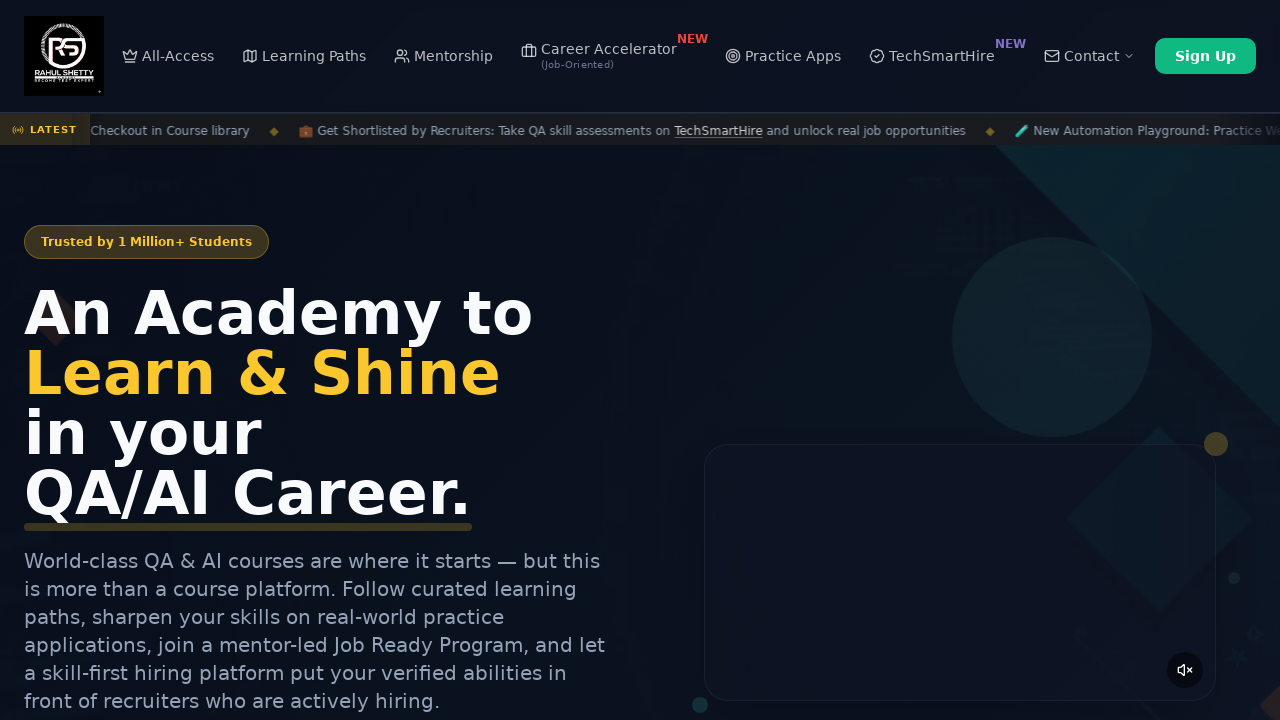

Navigated to automation practice page at https://rahulshettyacademy.com/AutomationPractice/
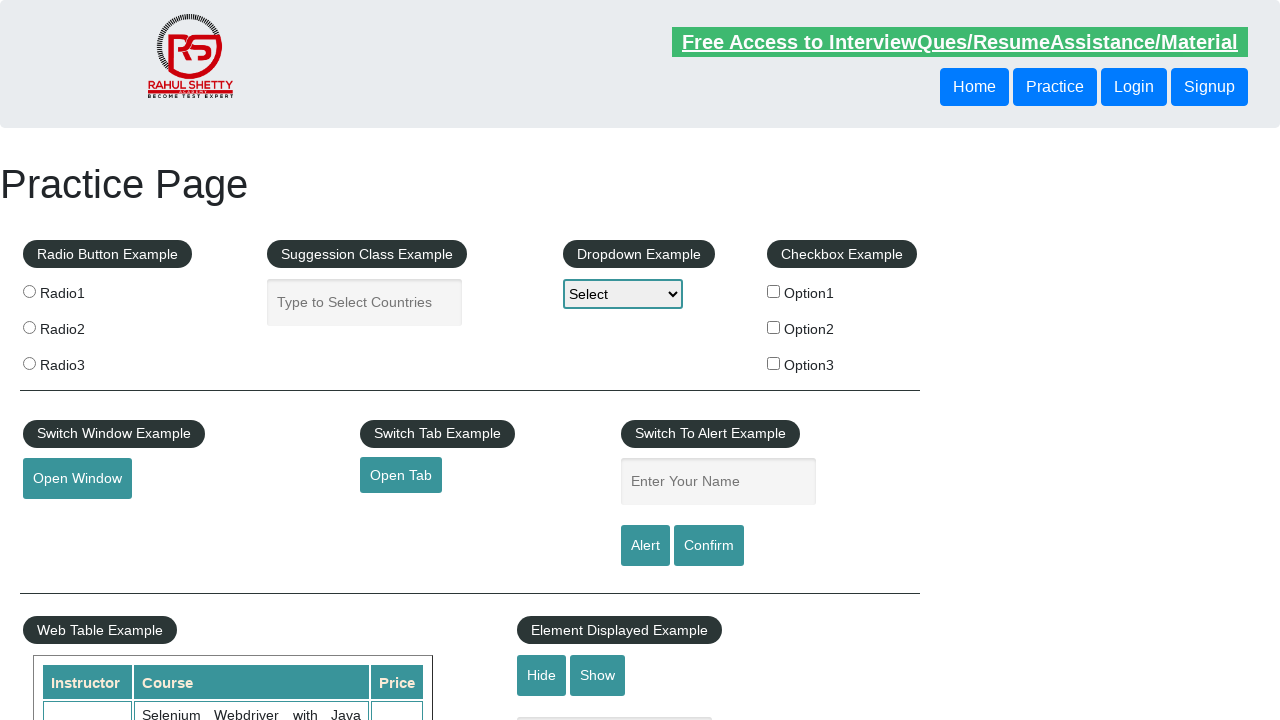

Clicked browser back button to navigate to previous page
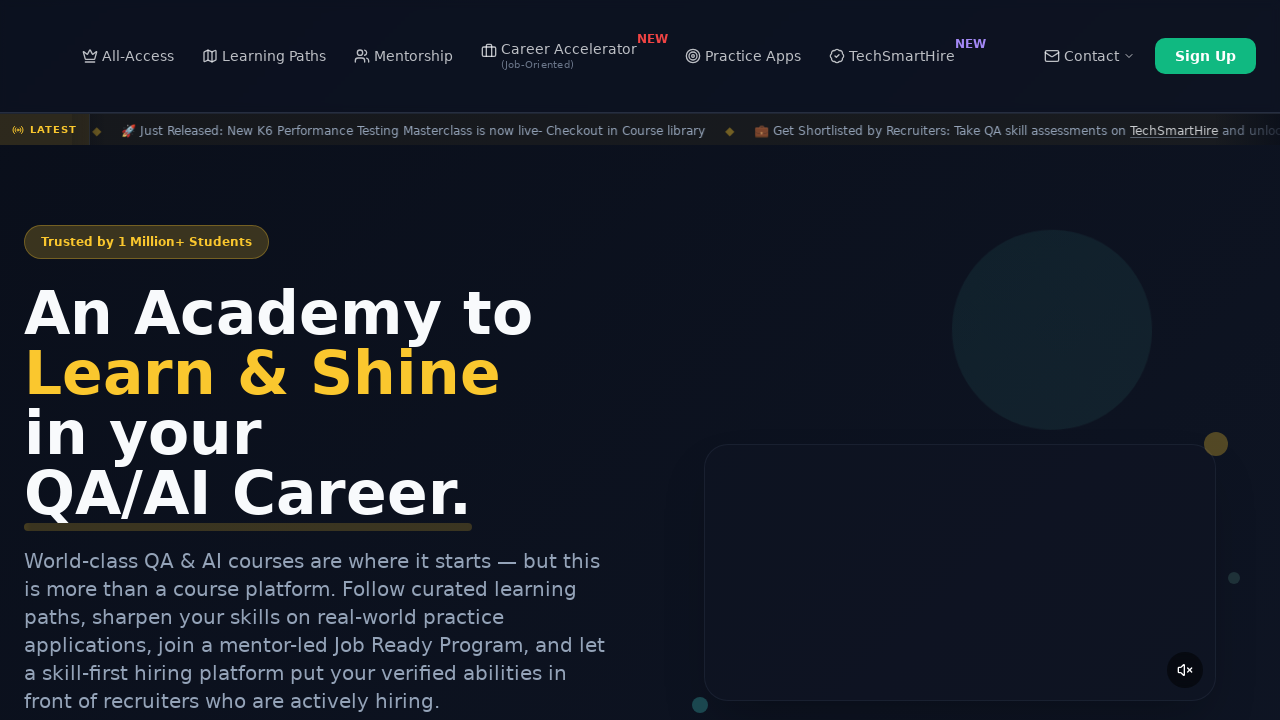

Refreshed the current page
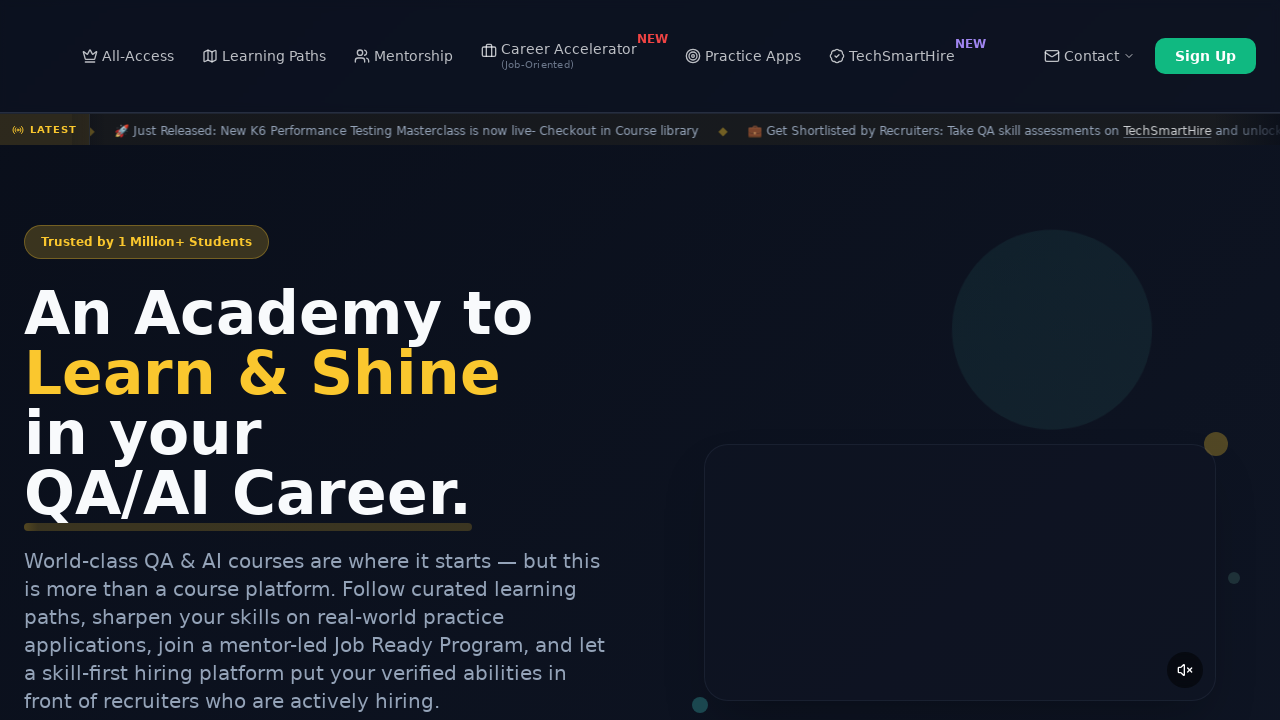

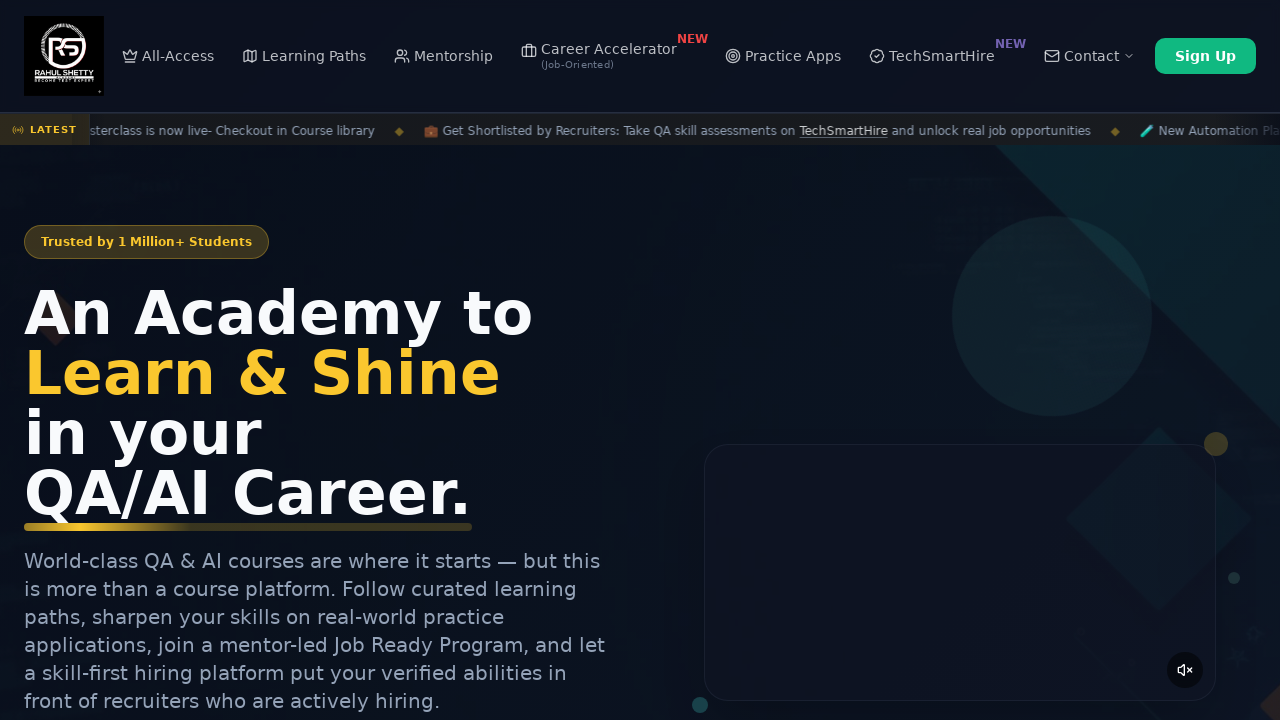